Tests that clicking the Category filter button displays a dropdown menu with filter options

Starting URL: https://s4e.io/free-security-tools

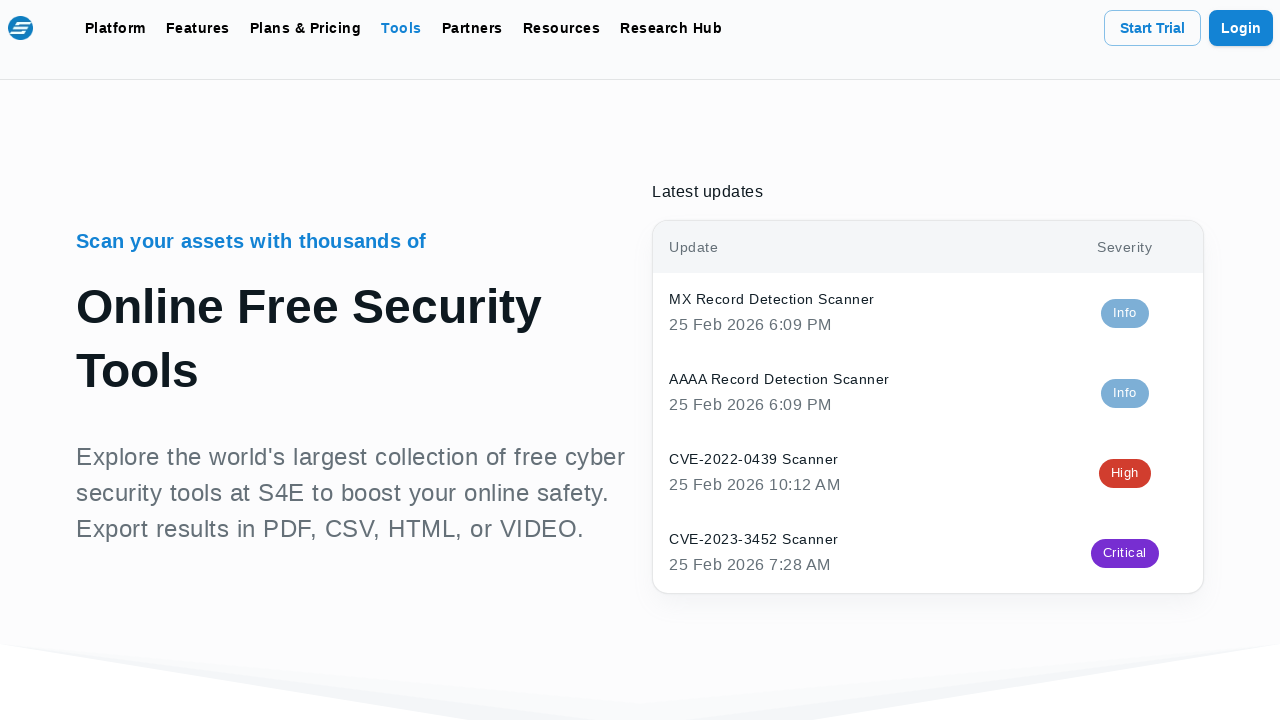

Clicked Category filter button at (372, 361) on button:has-text("Category")
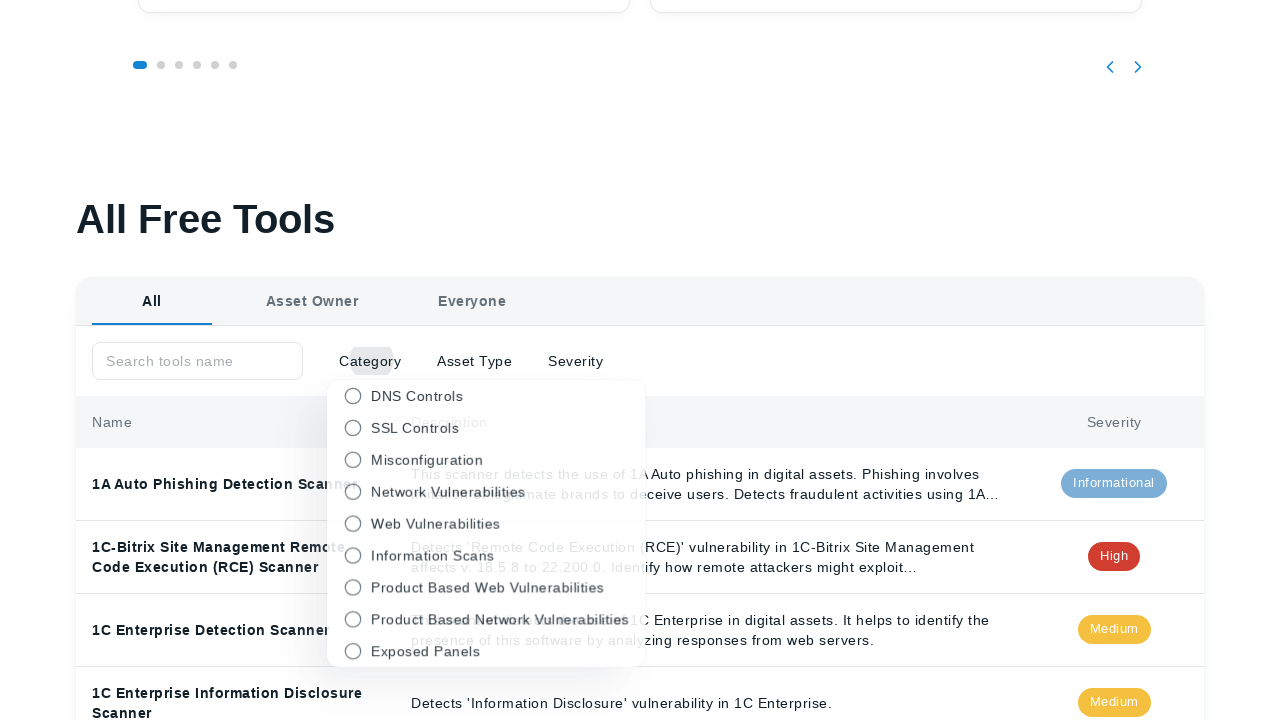

Category filter dropdown menu appeared with visible options
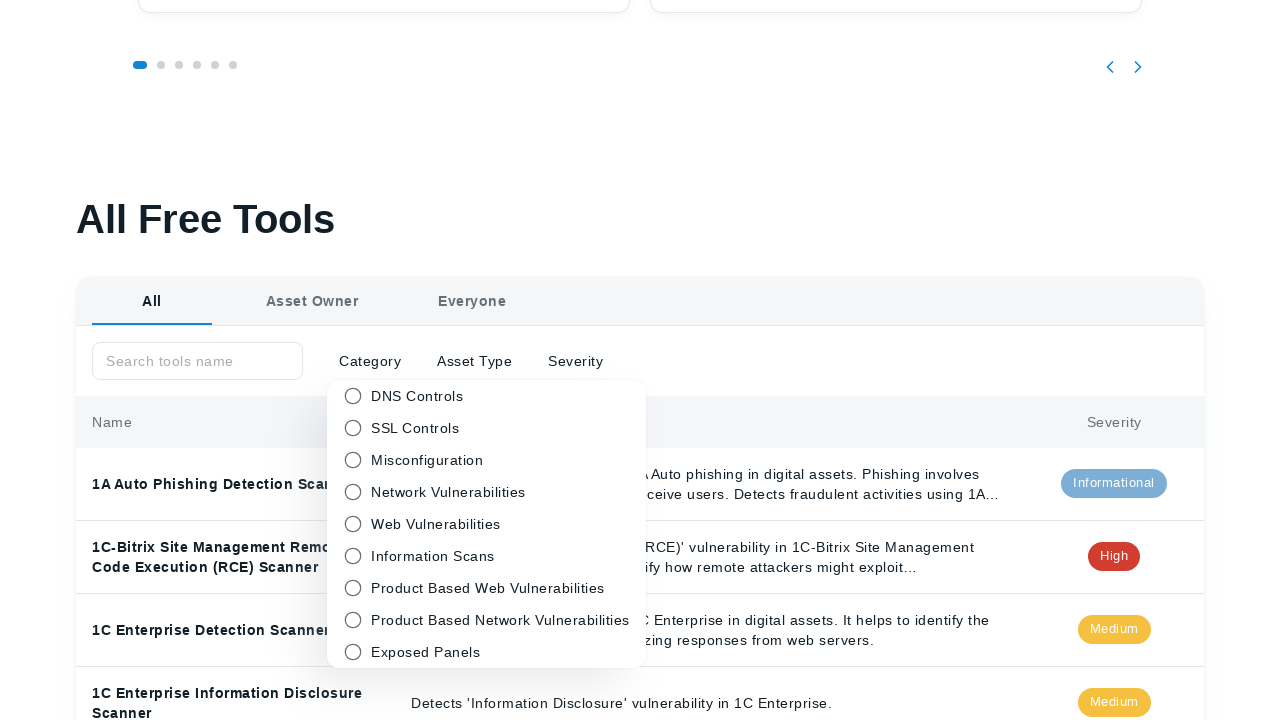

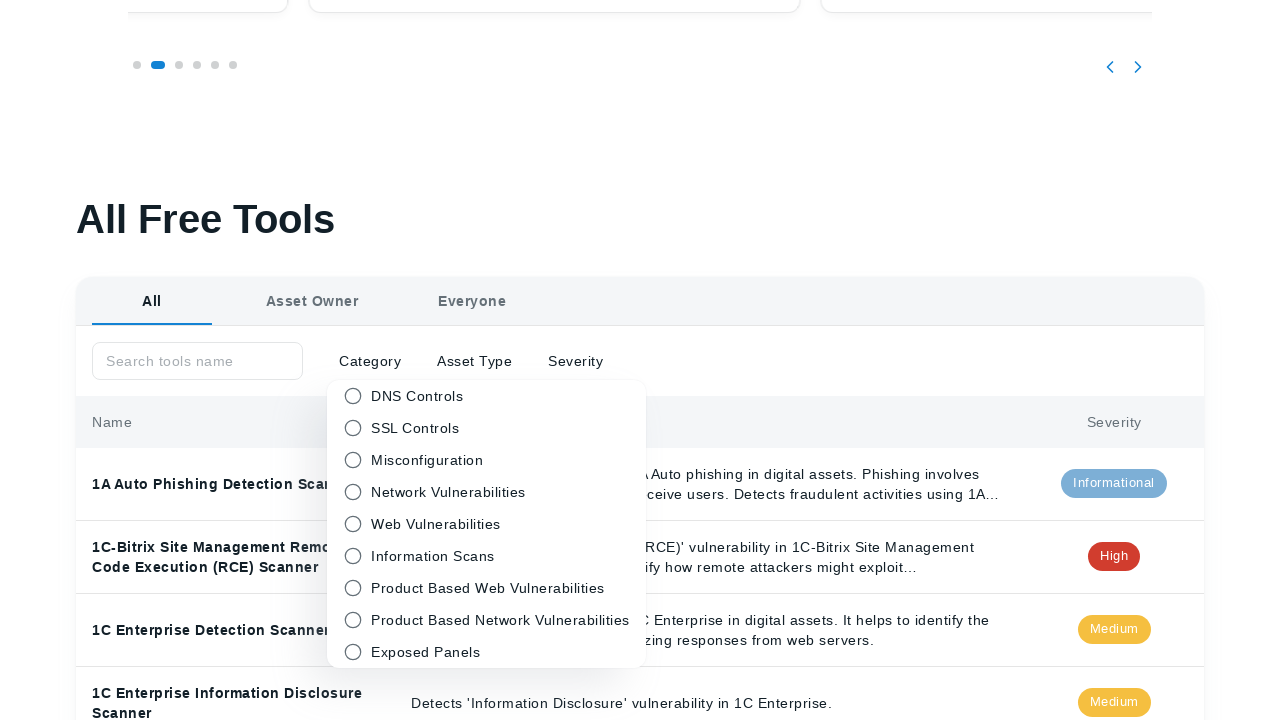